Navigates to a GitHub repository page and verifies that the page title contains "WebDriverManager"

Starting URL: https://github.com/bonigarcia/webdrivermanager

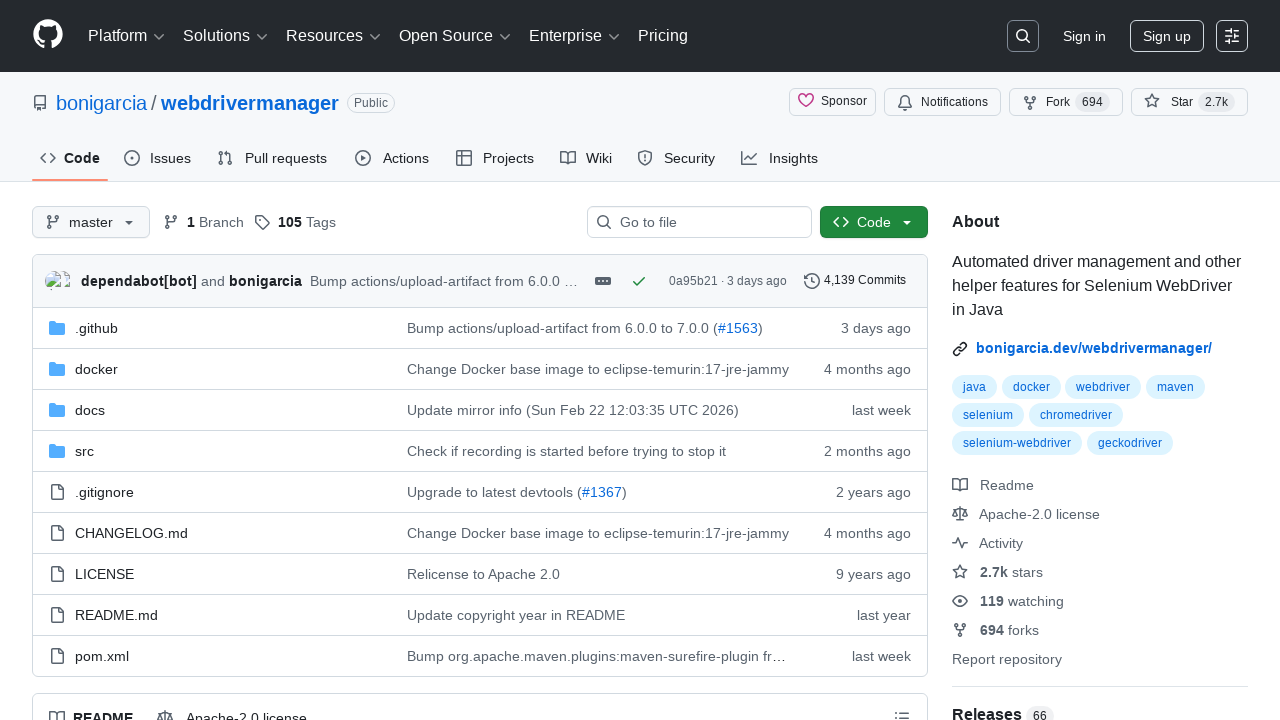

Navigated to GitHub repository page
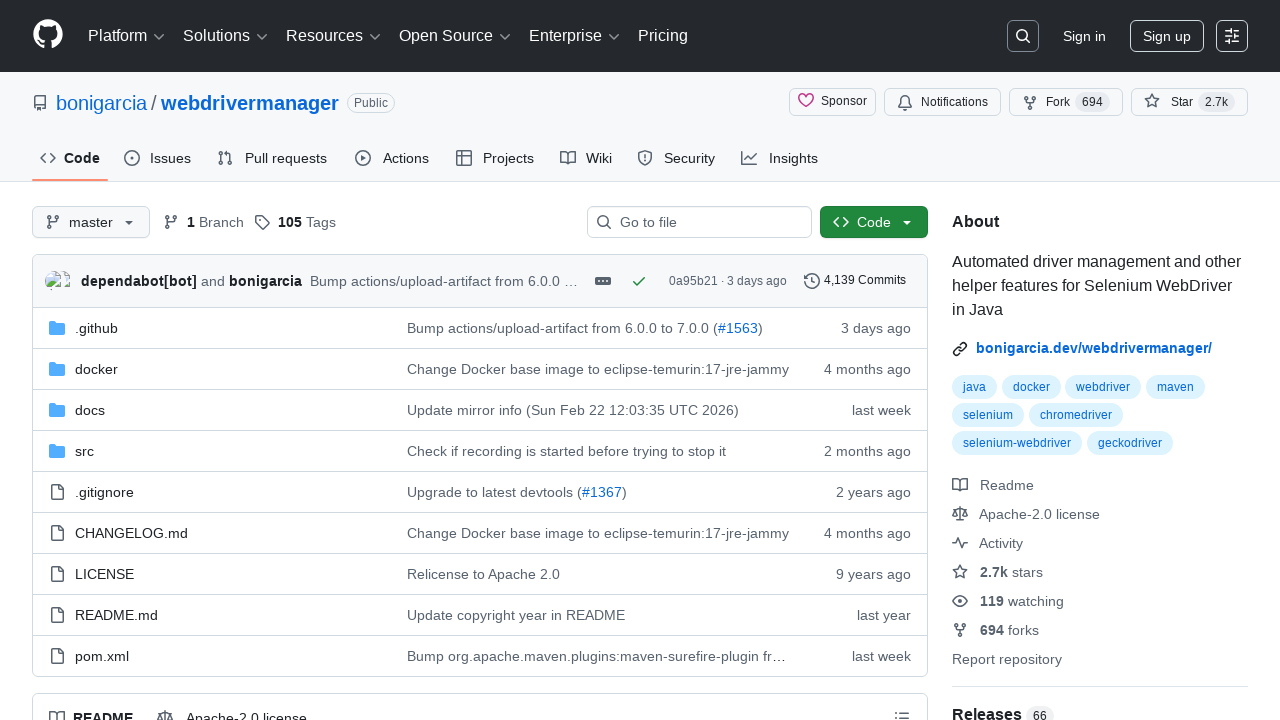

Page title loaded and is non-empty
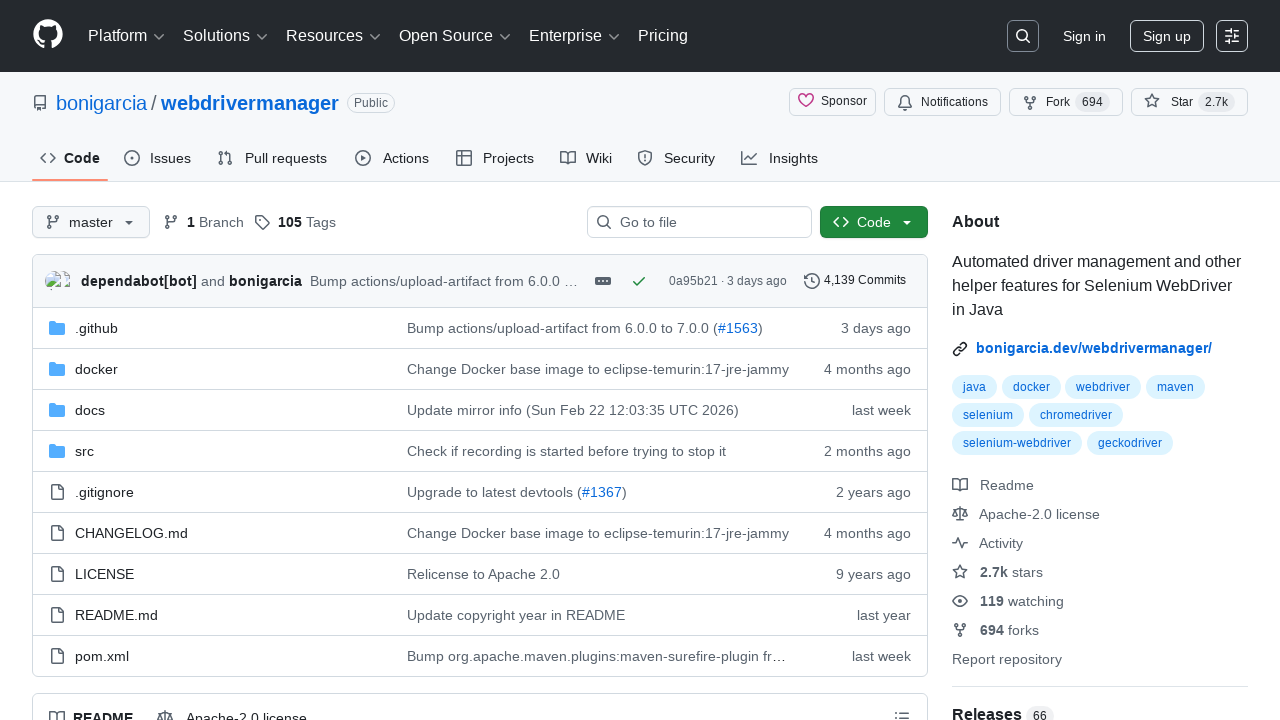

Retrieved page title: GitHub - bonigarcia/webdrivermanager: Automated driver management and other helper features for Selenium WebDriver in Java
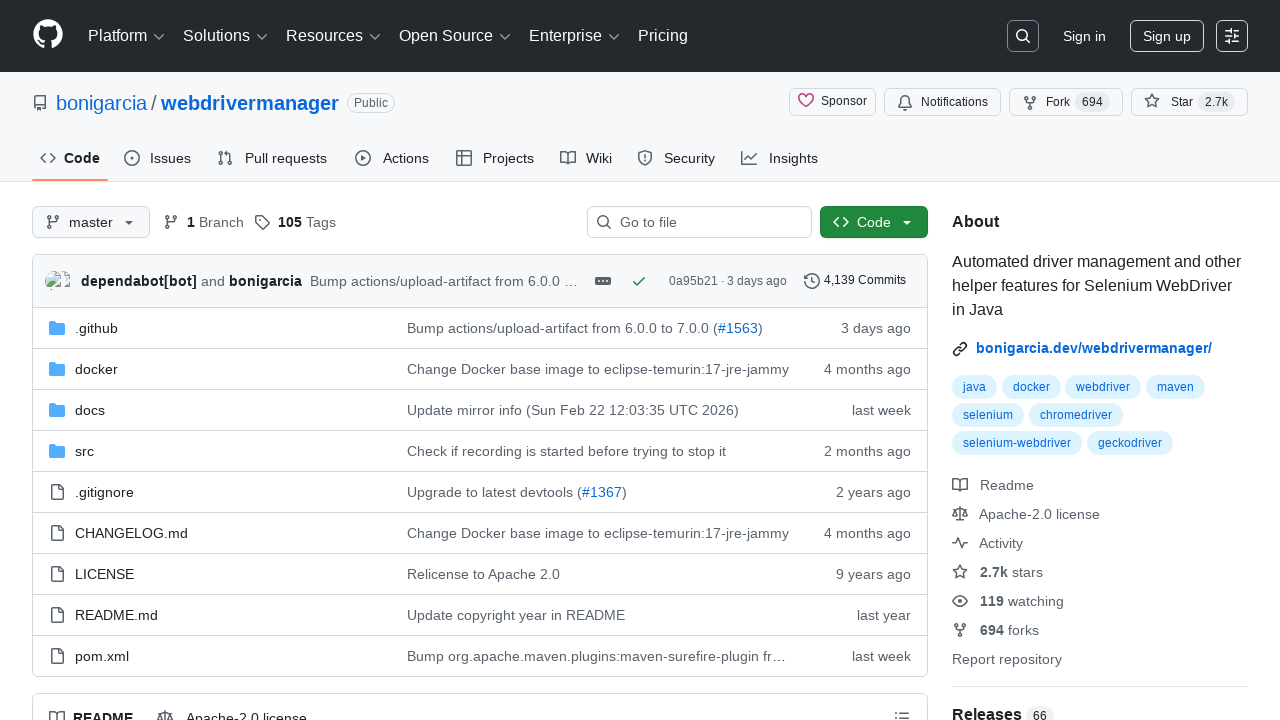

Verified page title contains 'WebDriverManager'
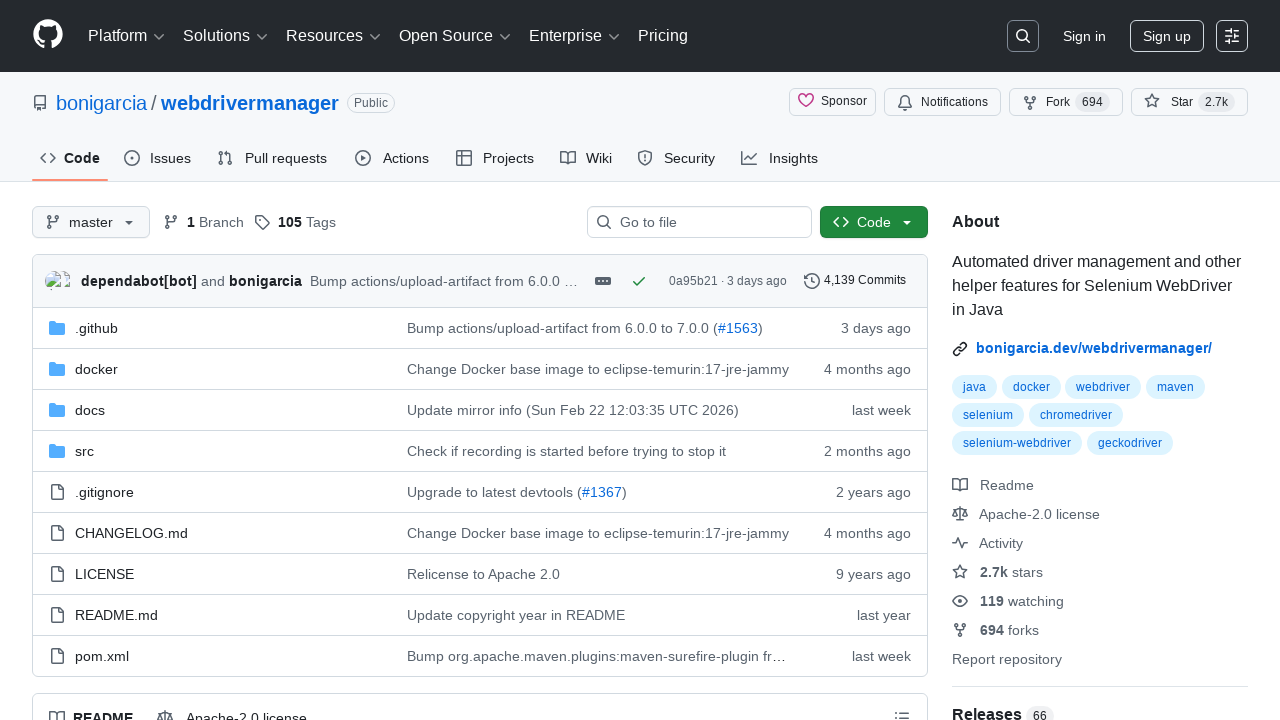

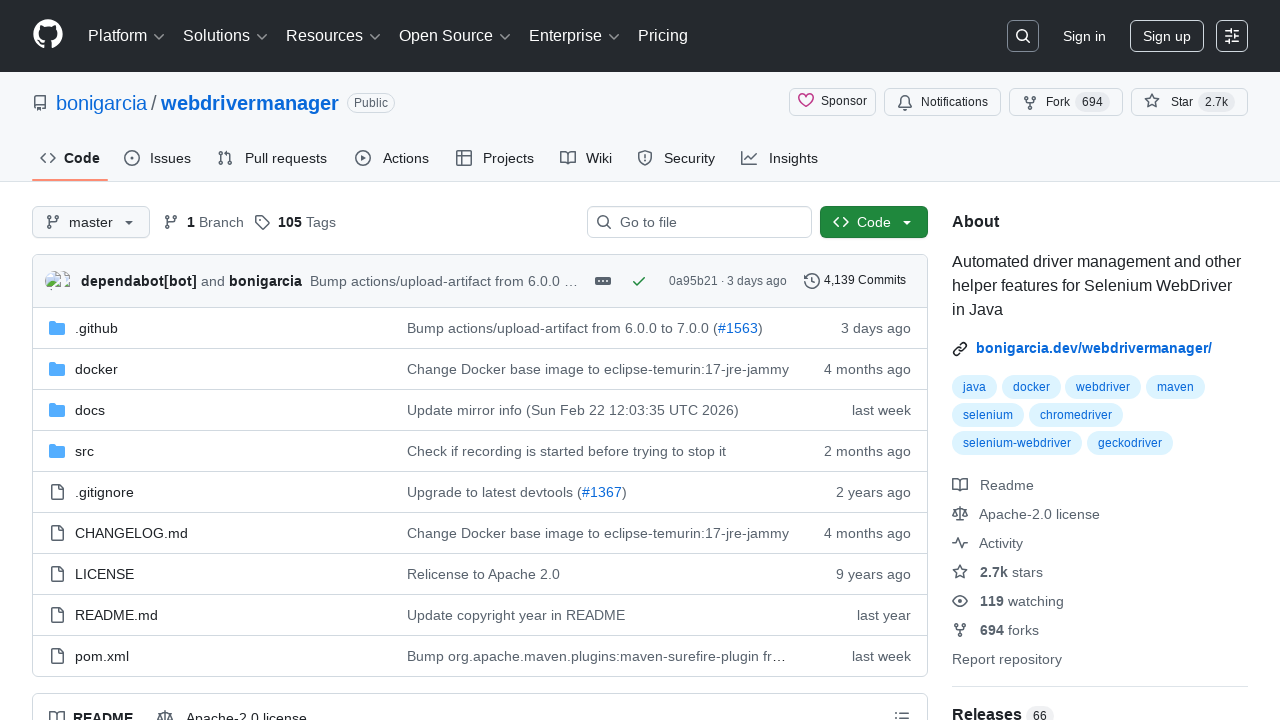